Completes a full purchase flow by adding items to cart, proceeding to checkout, selecting country, and placing the order

Starting URL: https://rahulshettyacademy.com/seleniumPractise/#/

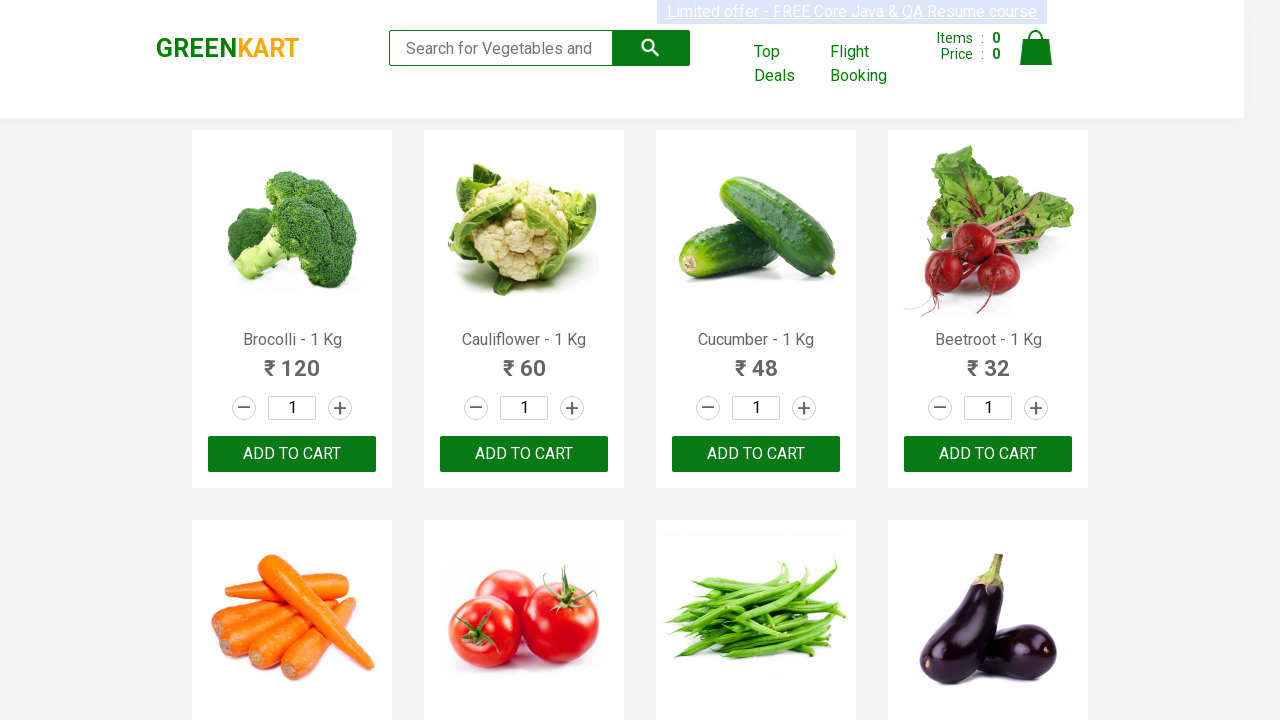

Clicked add to cart button for product at index 1 at (292, 454) on :nth-child(1) > .product-action > button
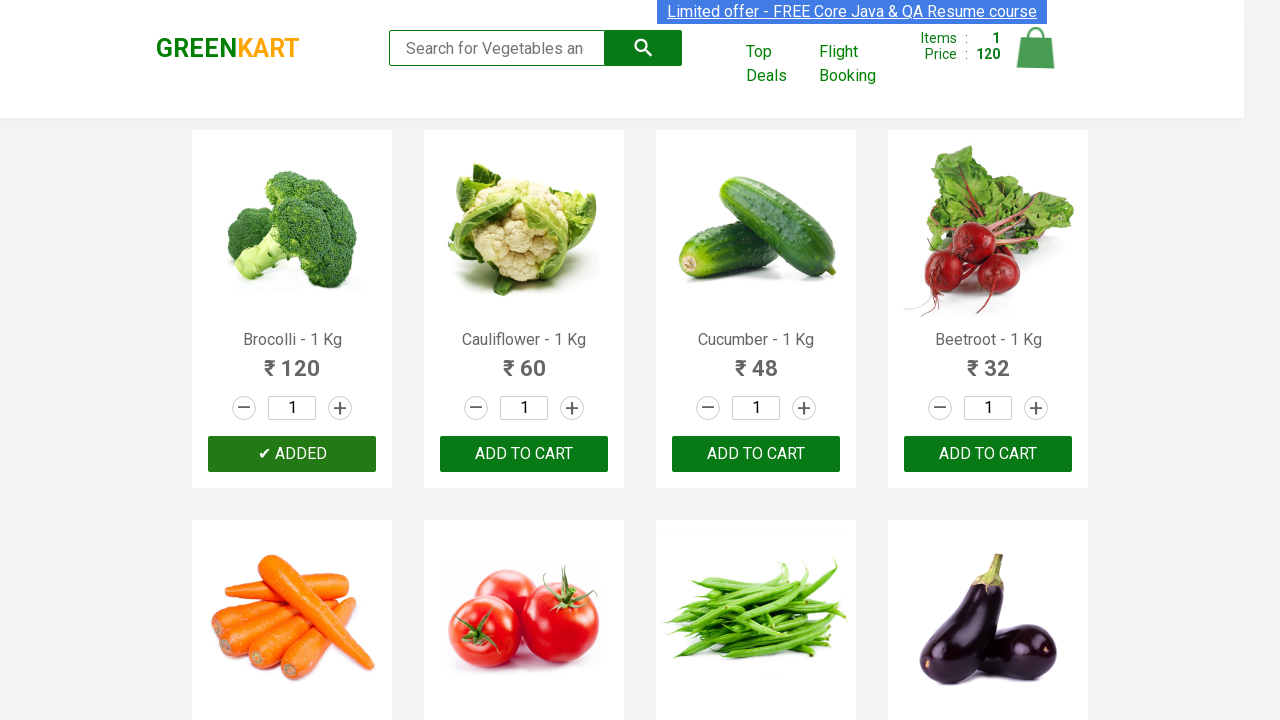

Waited 1 second after adding product 1 to cart
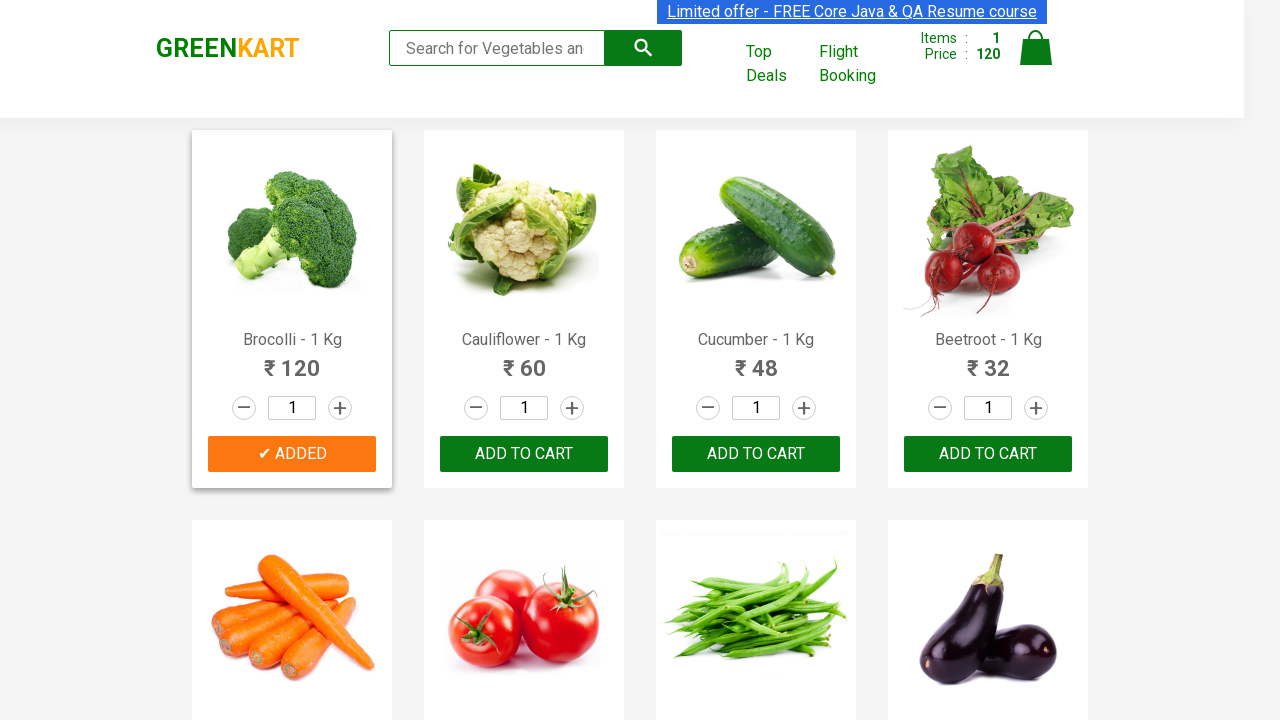

Clicked add to cart button for product at index 4 at (988, 454) on :nth-child(4) > .product-action > button
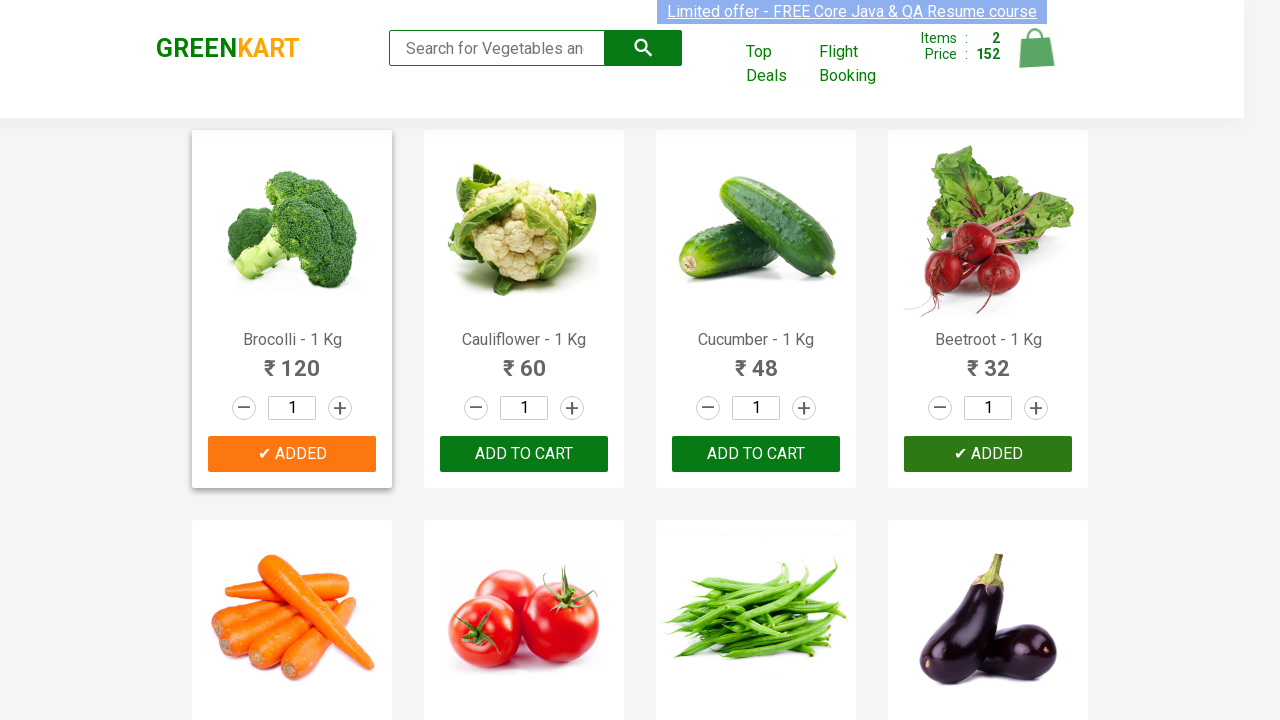

Waited 1 second after adding product 4 to cart
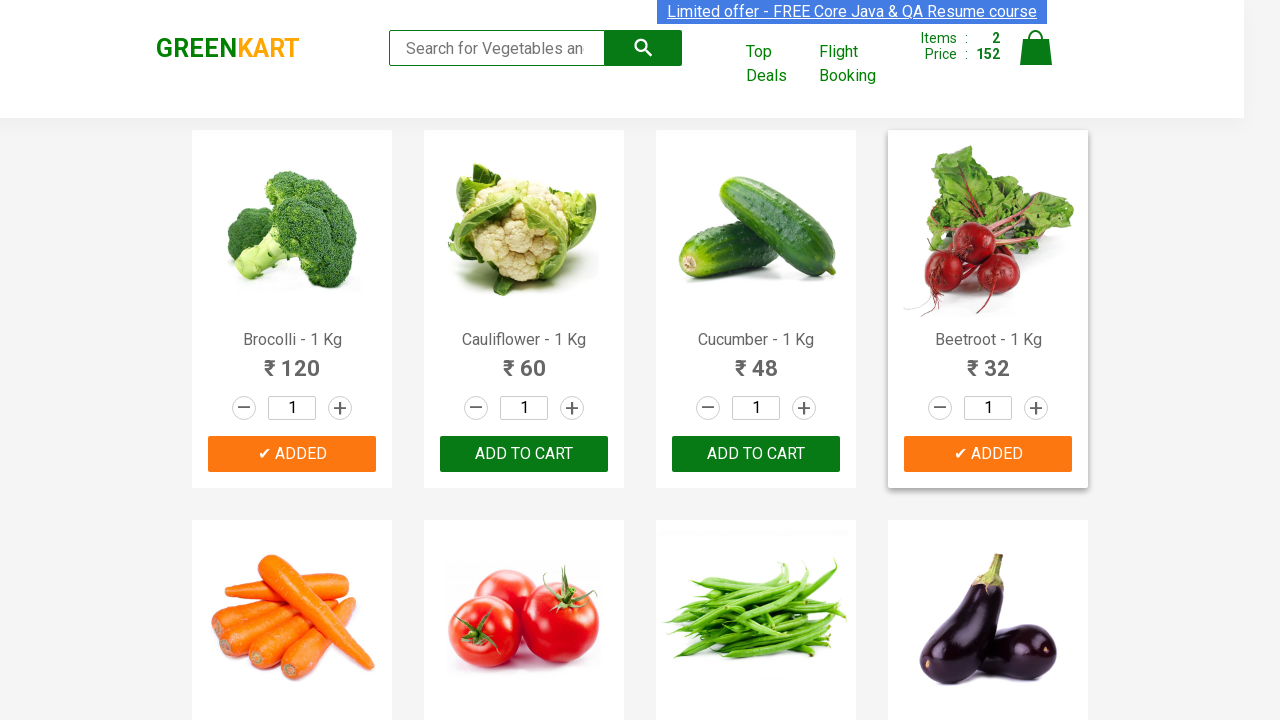

Clicked add to cart button for product at index 7 at (756, 360) on :nth-child(7) > .product-action > button
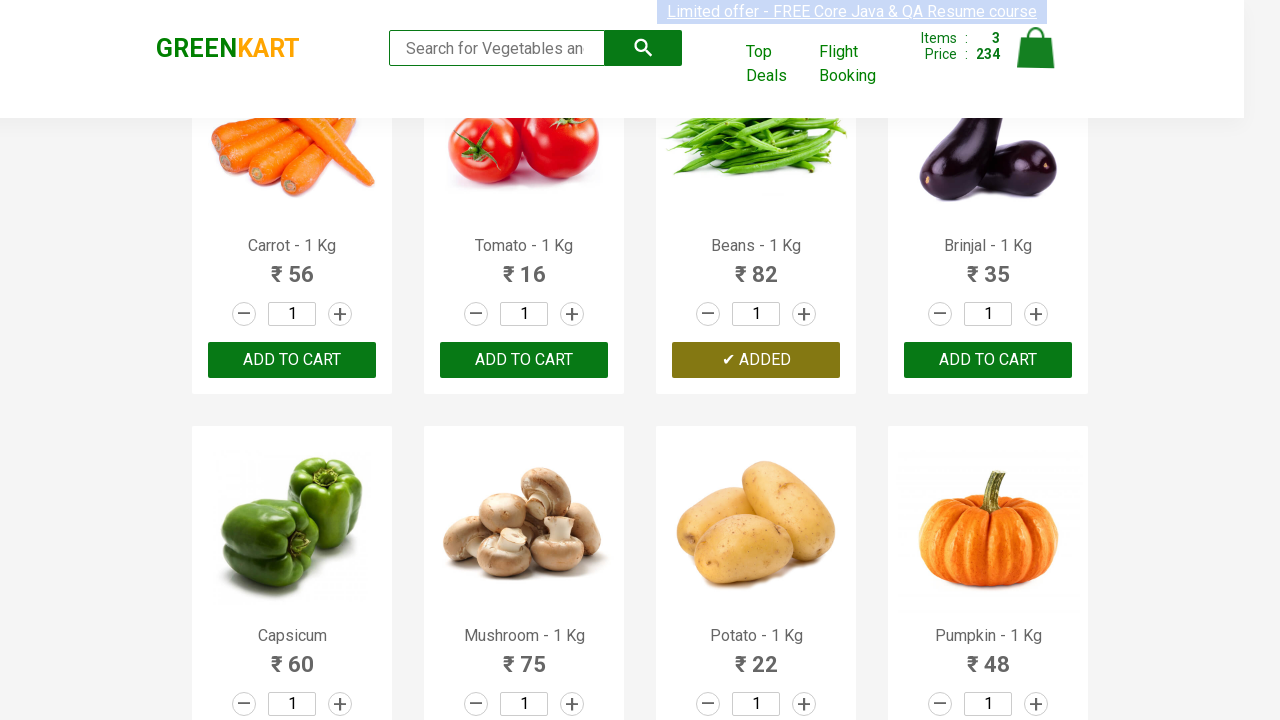

Waited 1 second after adding product 7 to cart
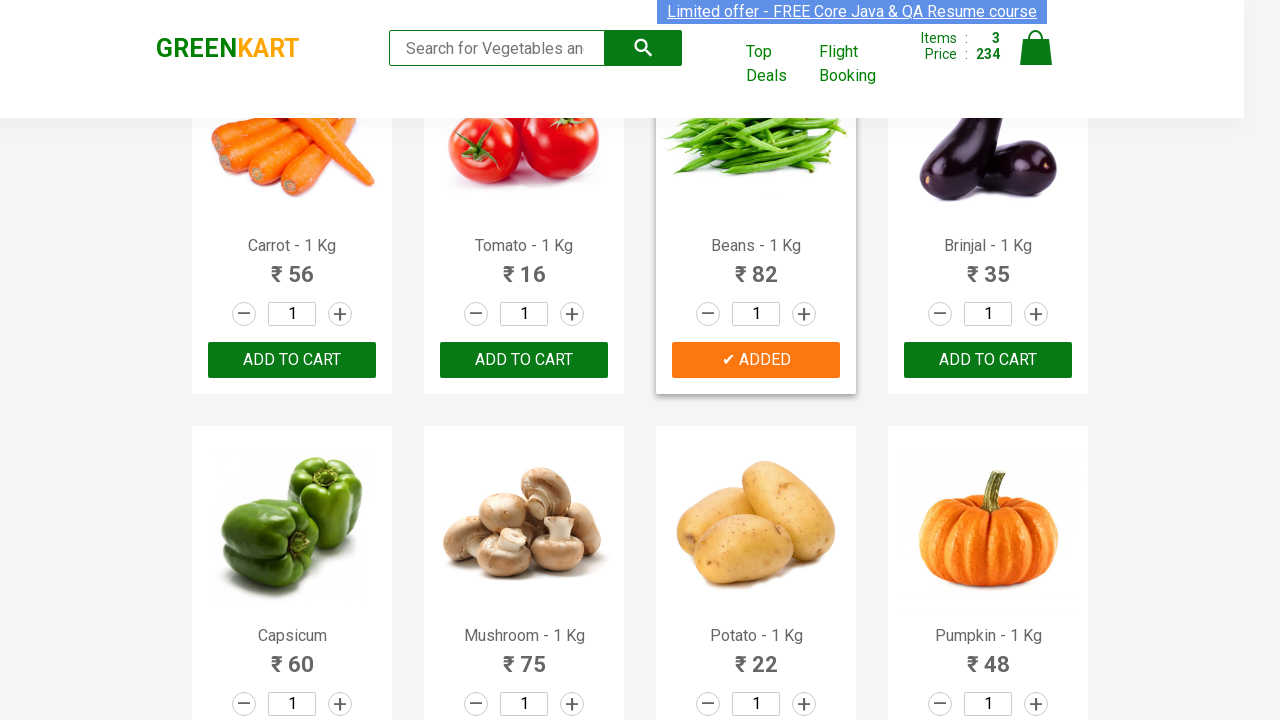

Clicked add to cart button for product at index 10 at (524, 360) on :nth-child(10) > .product-action > button
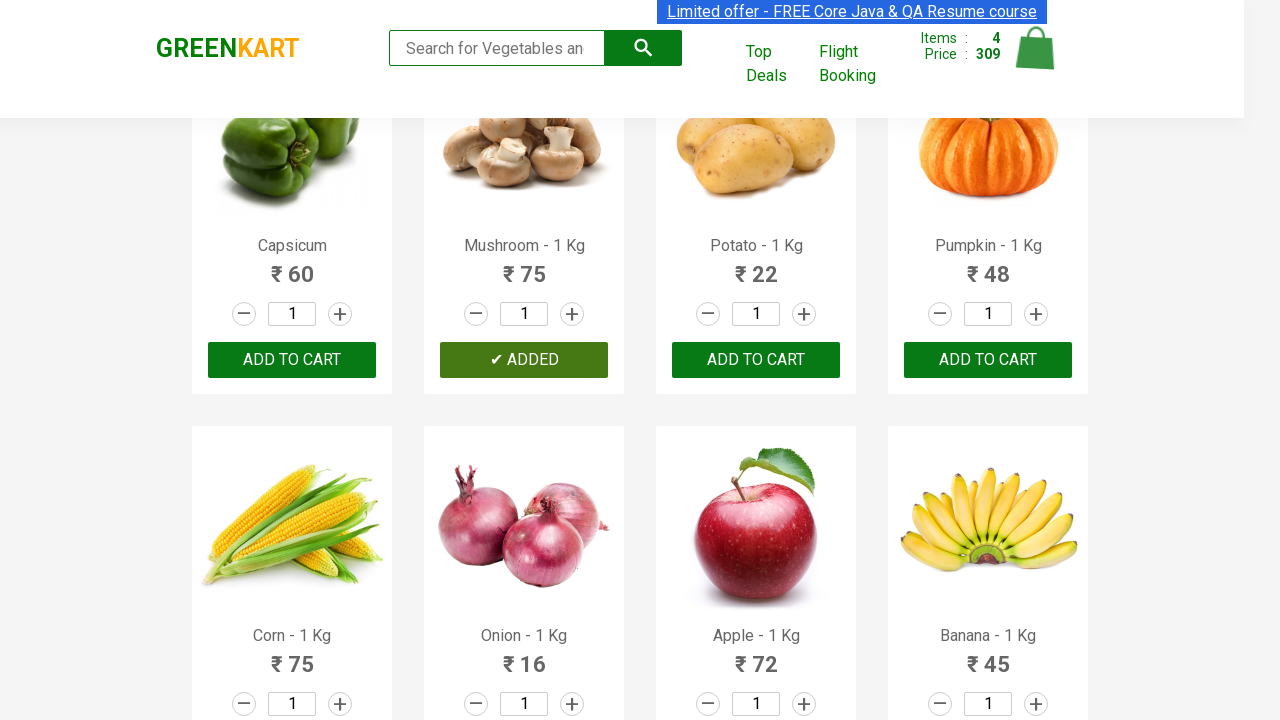

Waited 1 second after adding product 10 to cart
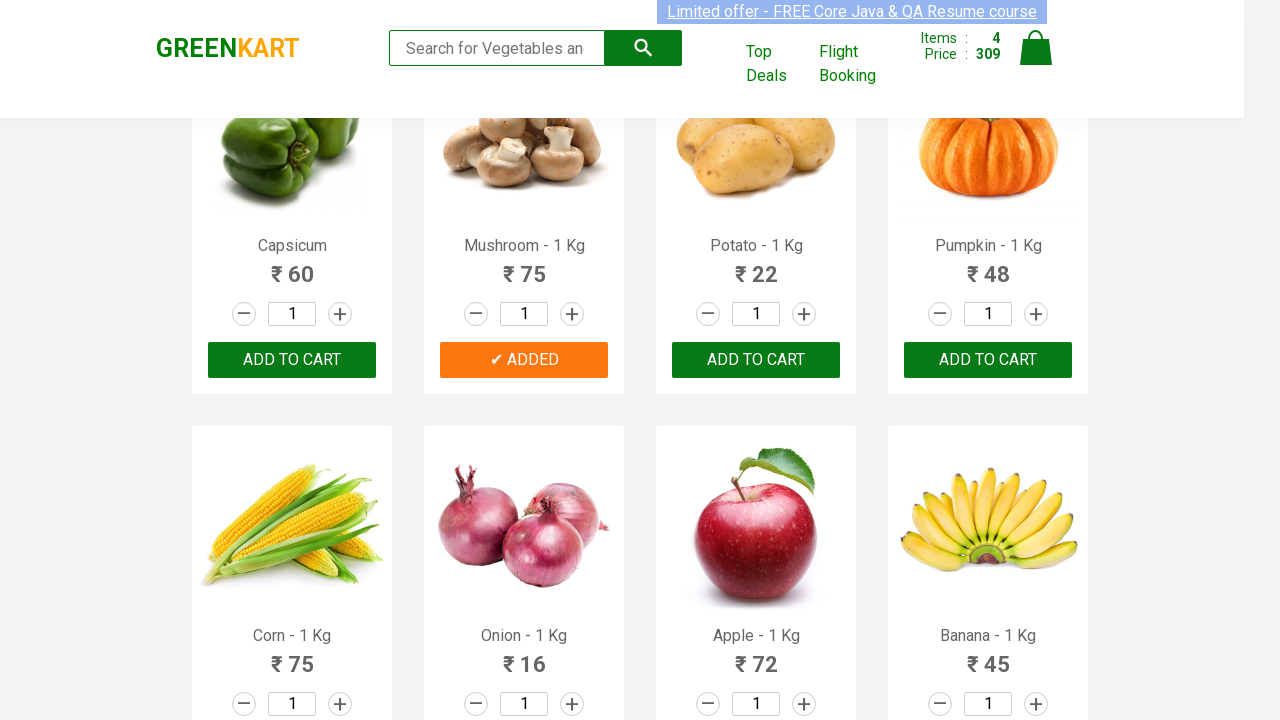

Clicked add to cart button for product at index 15 at (756, 360) on :nth-child(15) > .product-action > button
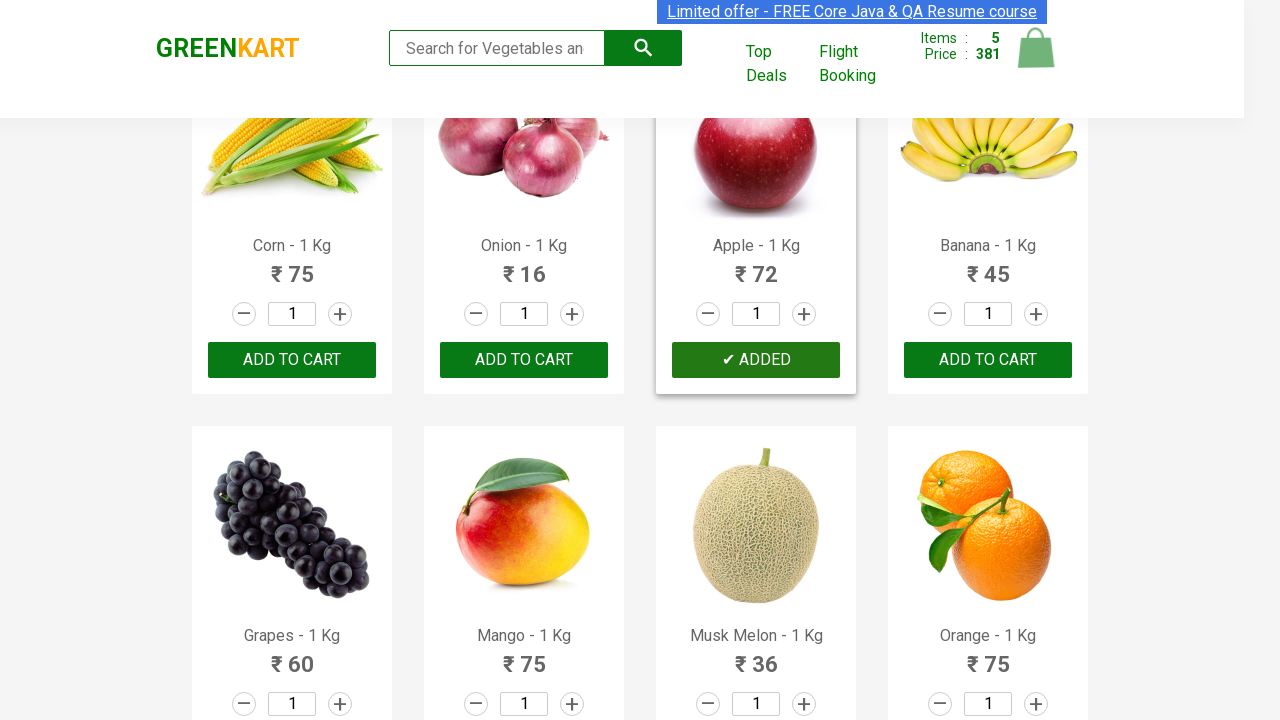

Waited 1 second after adding product 15 to cart
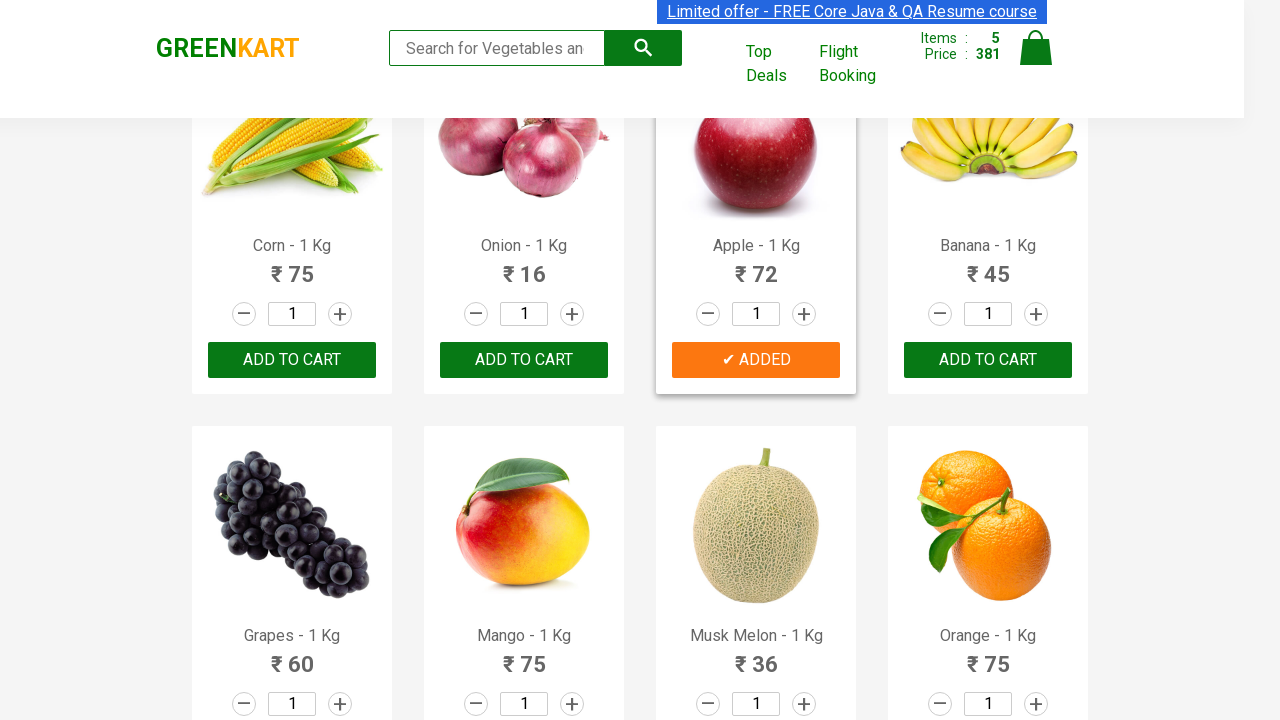

Clicked add to cart button for product at index 21 at (292, 360) on :nth-child(21) > .product-action > button
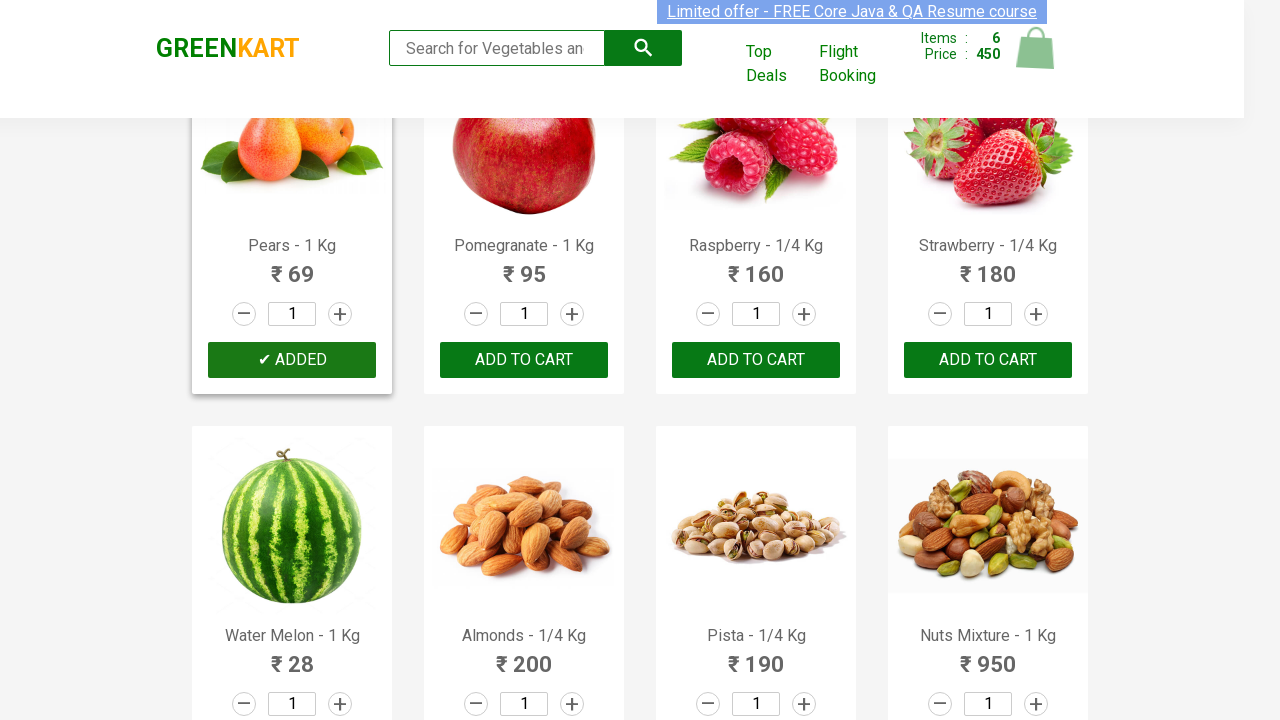

Waited 1 second after adding product 21 to cart
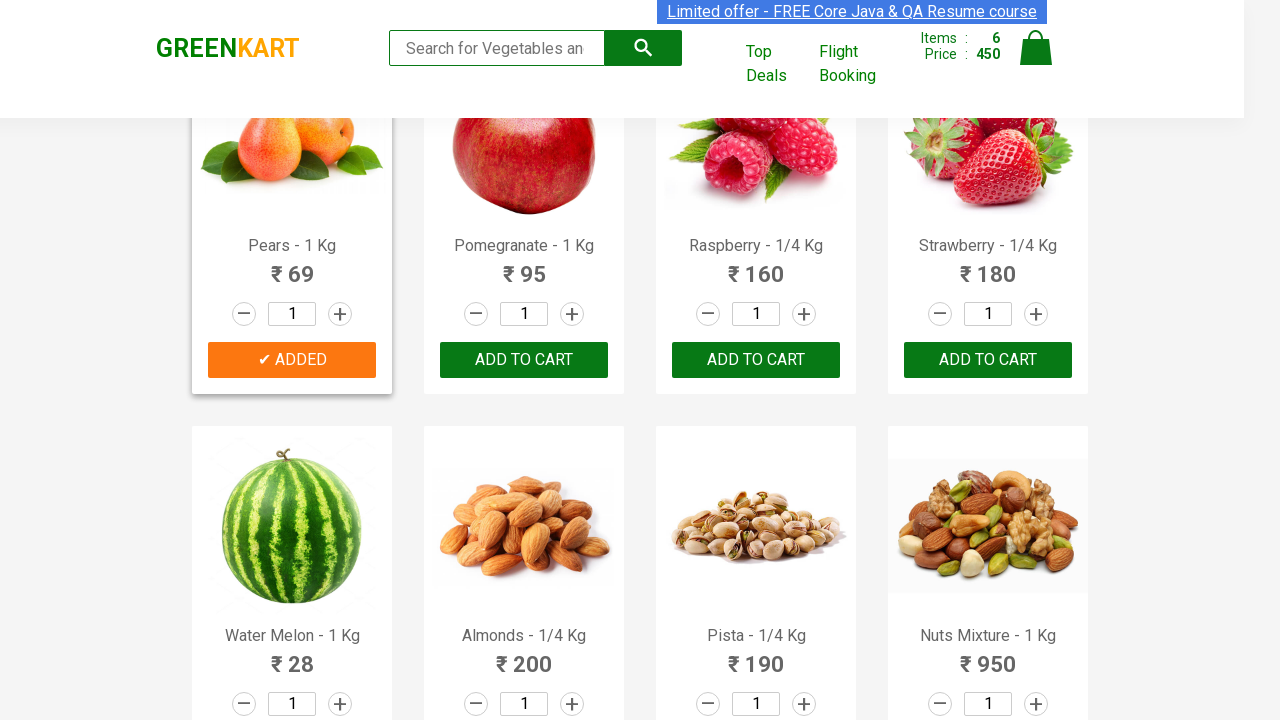

Clicked add to cart button for product at index 30 at (524, 569) on :nth-child(30) > .product-action > button
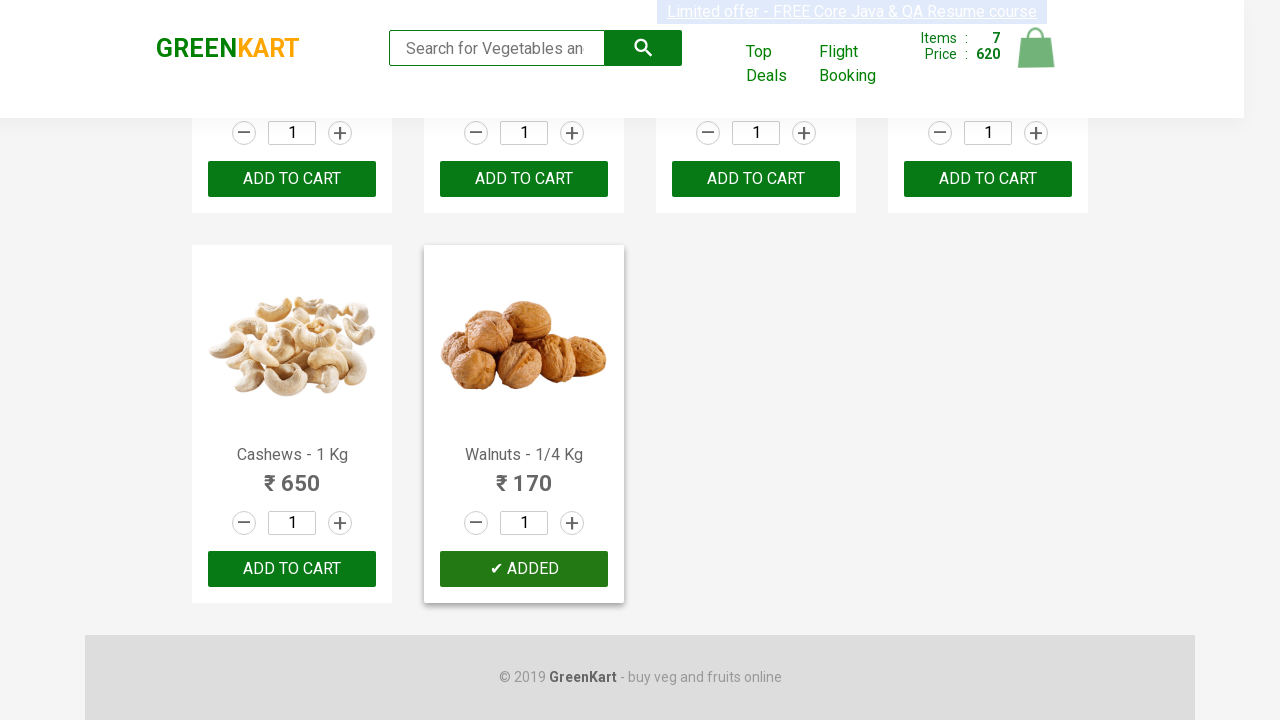

Waited 1 second after adding product 30 to cart
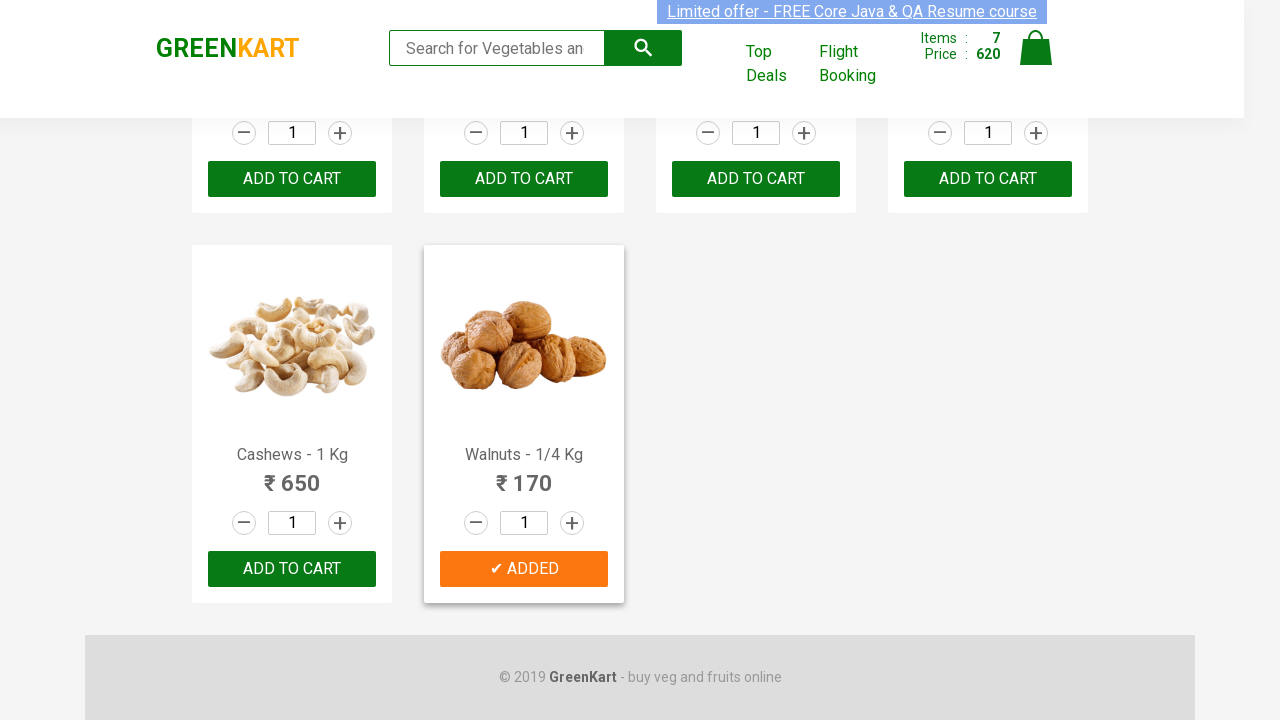

Clicked cart icon to open cart preview at (1036, 48) on .cart-icon > img
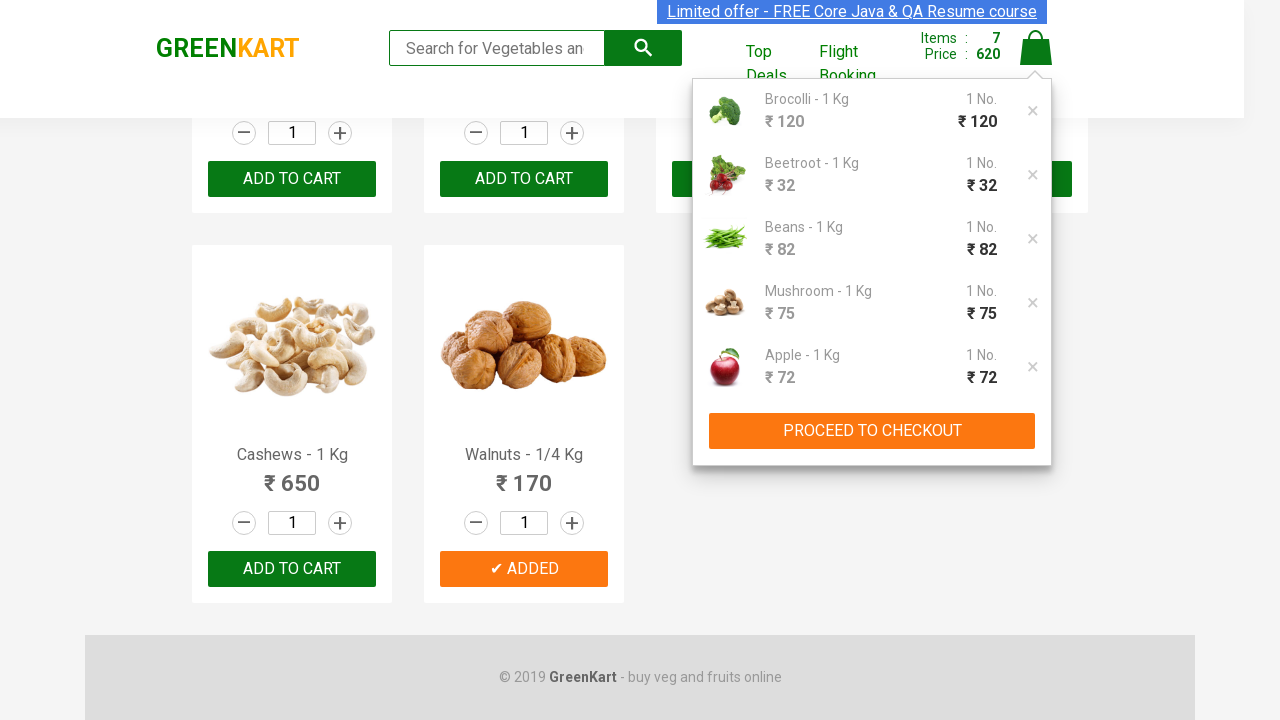

Clicked proceed to checkout button from cart preview at (872, 431) on .cart-preview > .action-block > button
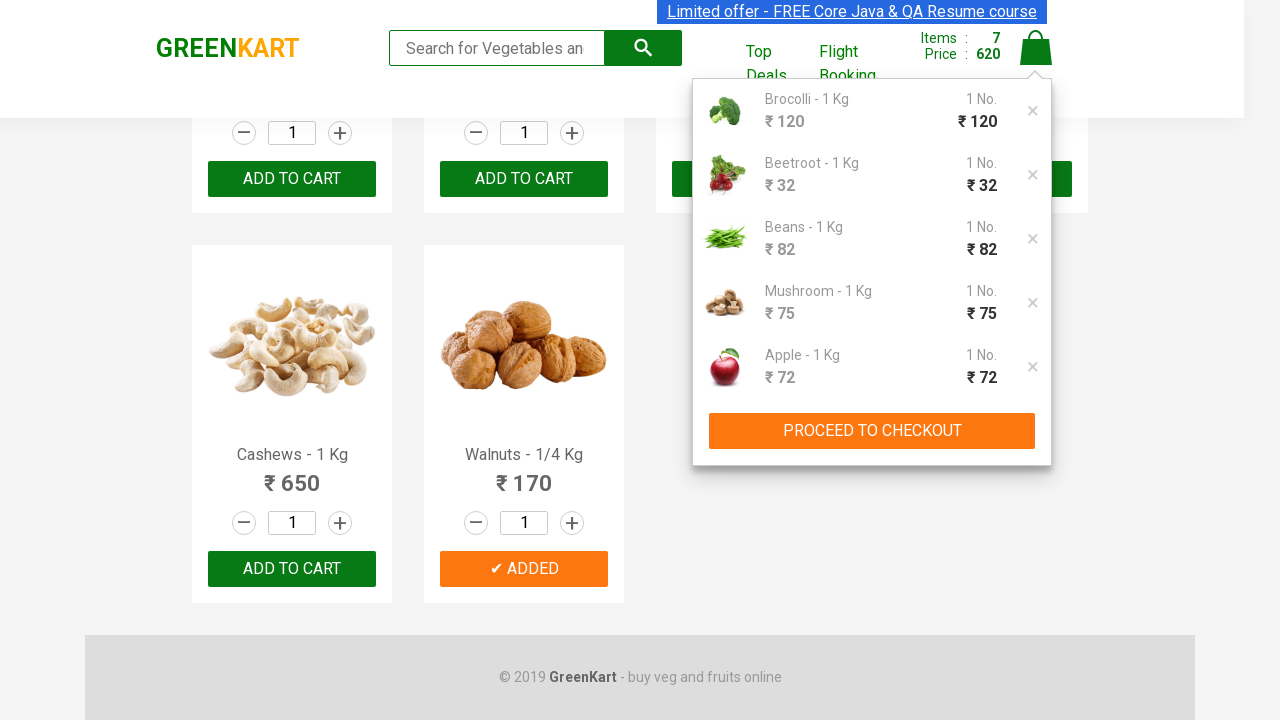

Clicked place order button at (1036, 686) on [style="text-align: right; width: 100%; margin-top: 20px; margin-right: 10px;"] 
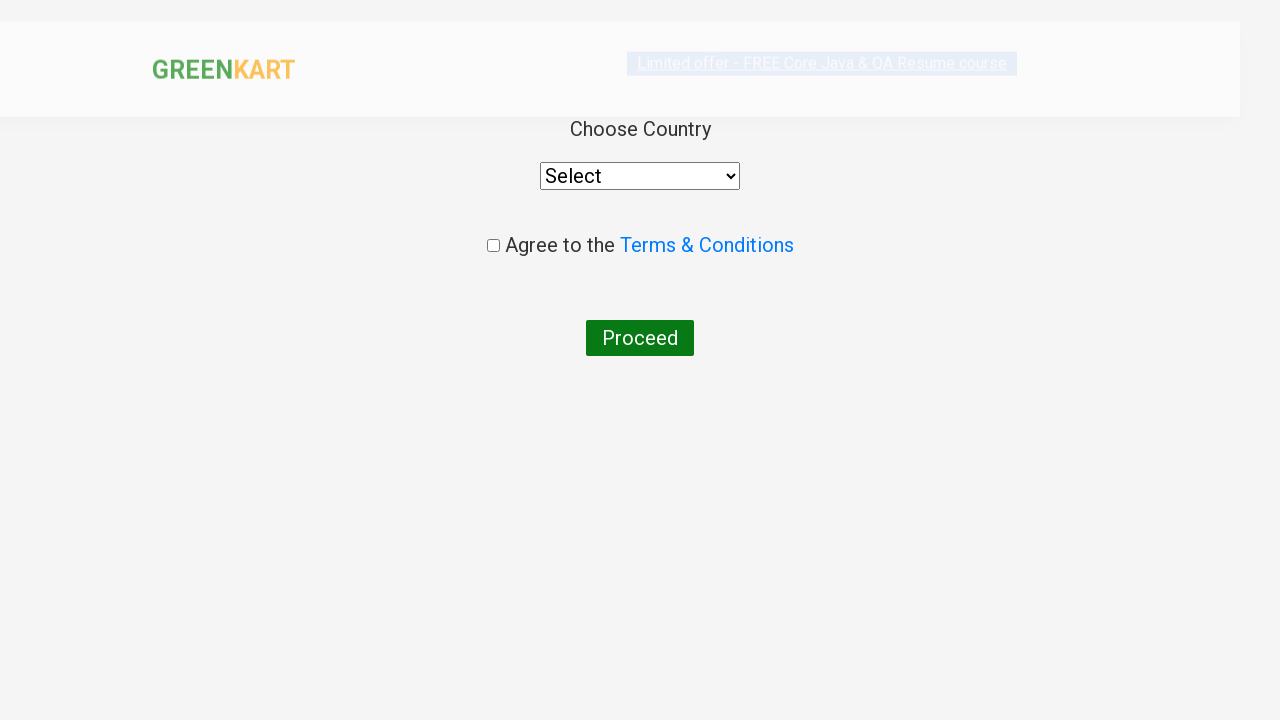

Selected Brazil from country dropdown on select
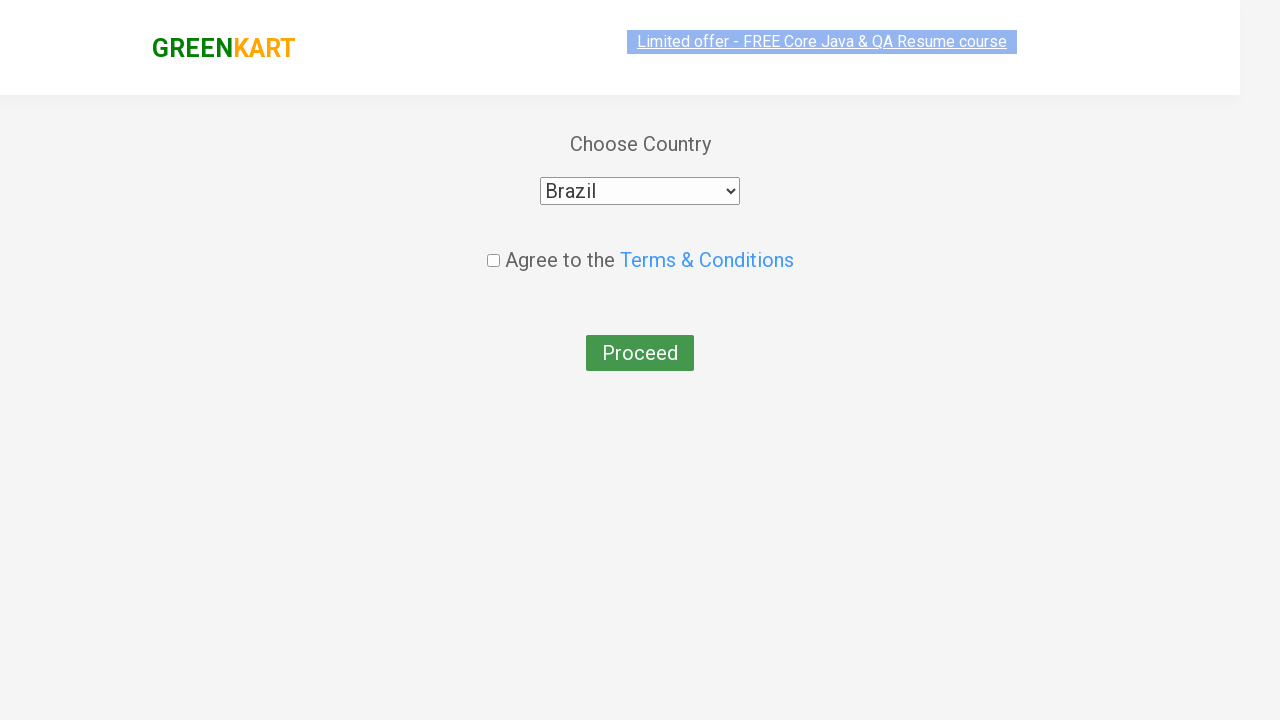

Checked agreement checkbox at (493, 246) on .chkAgree
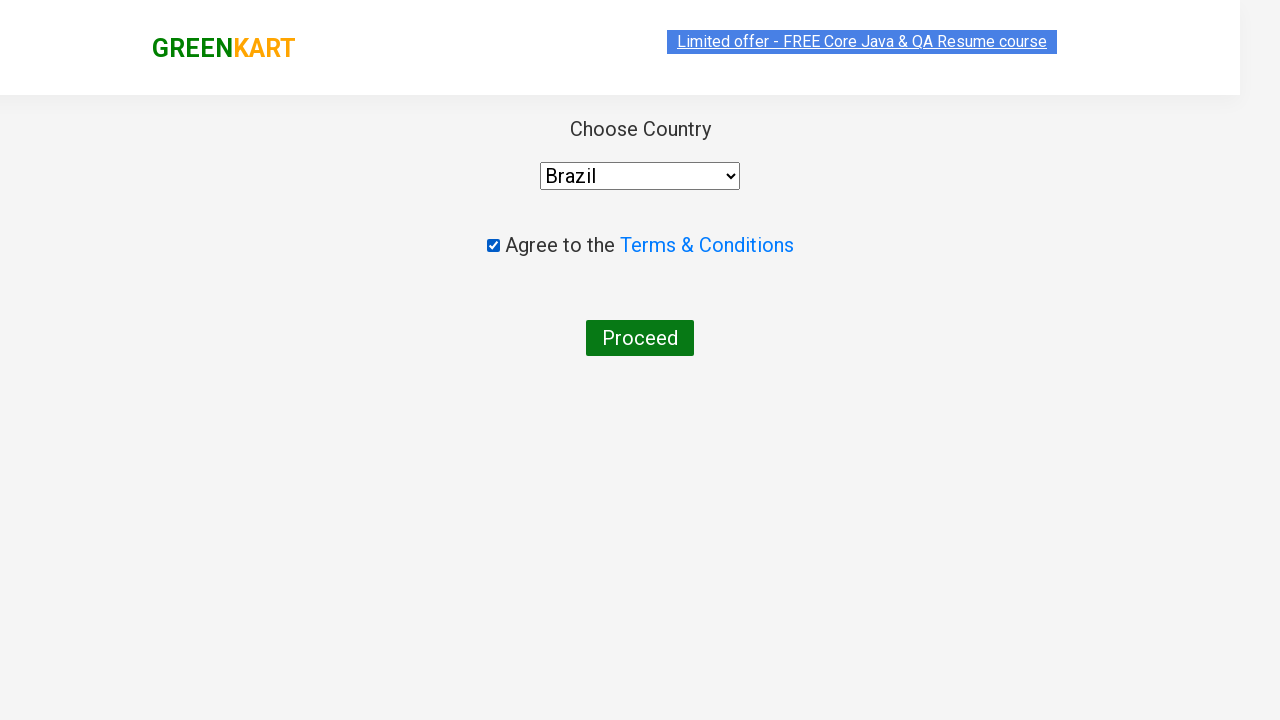

Clicked proceed button to complete order at (640, 338) on button
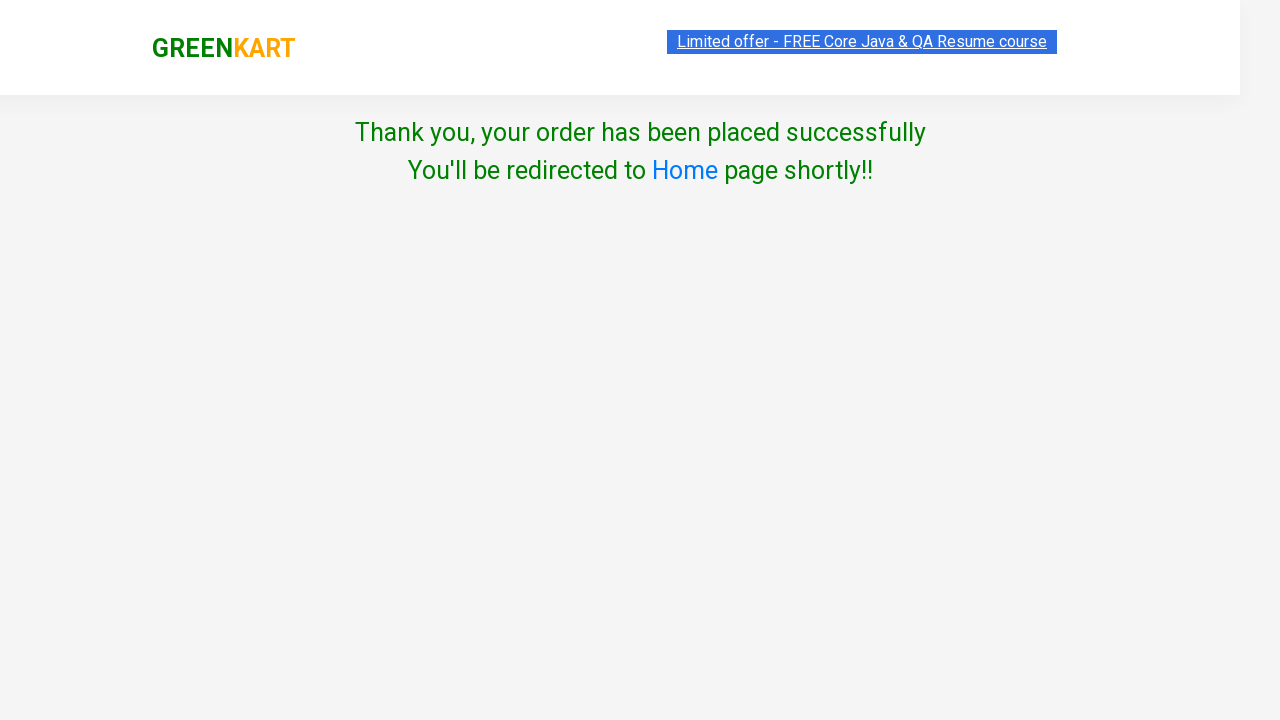

Success message appeared - order completed successfully
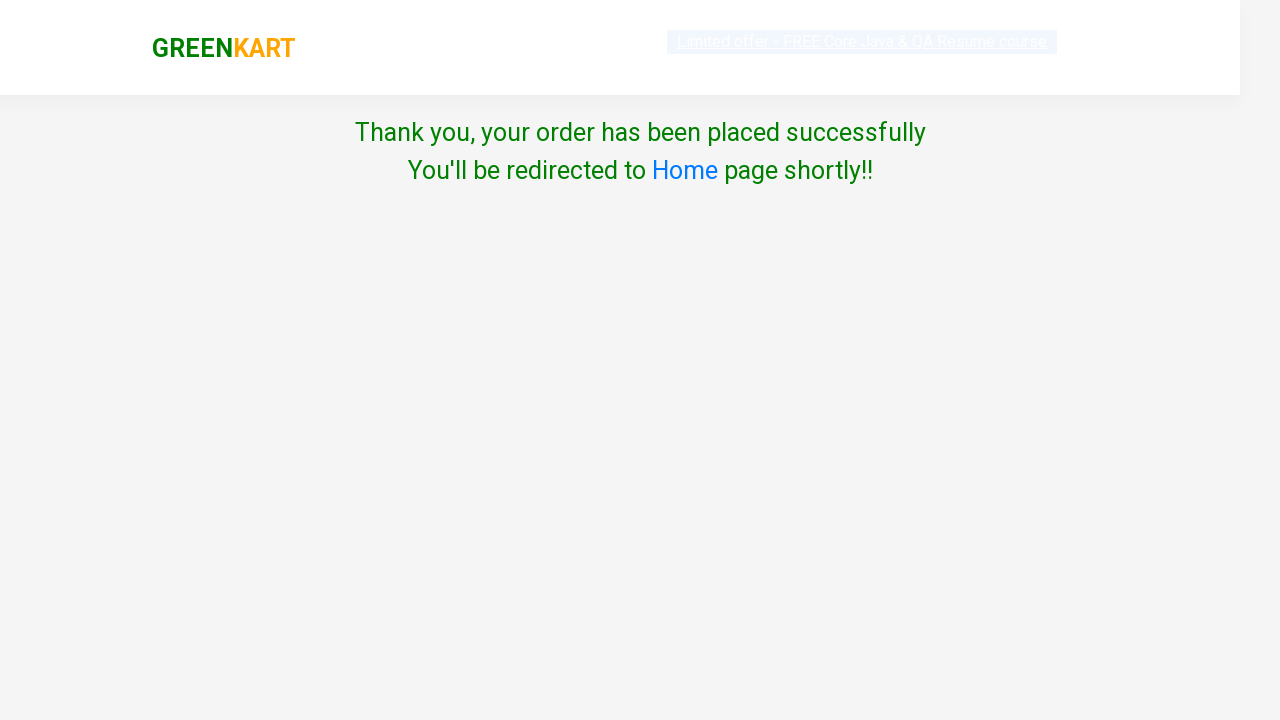

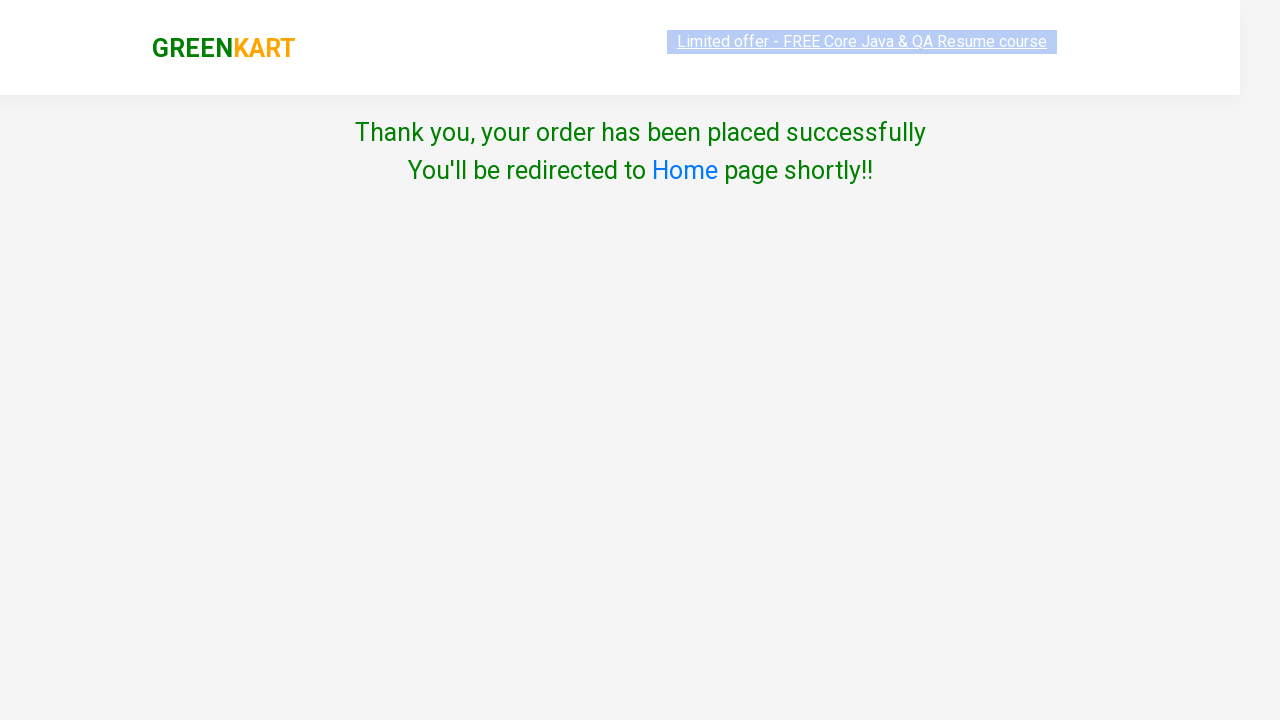